Tests a form submission workflow by navigating through a dropdown menu to access a text box form, filling in personal information fields, and submitting the form

Starting URL: https://rohitsinghhpr.github.io/qa-testing-3.0/qatesting-3.0.html

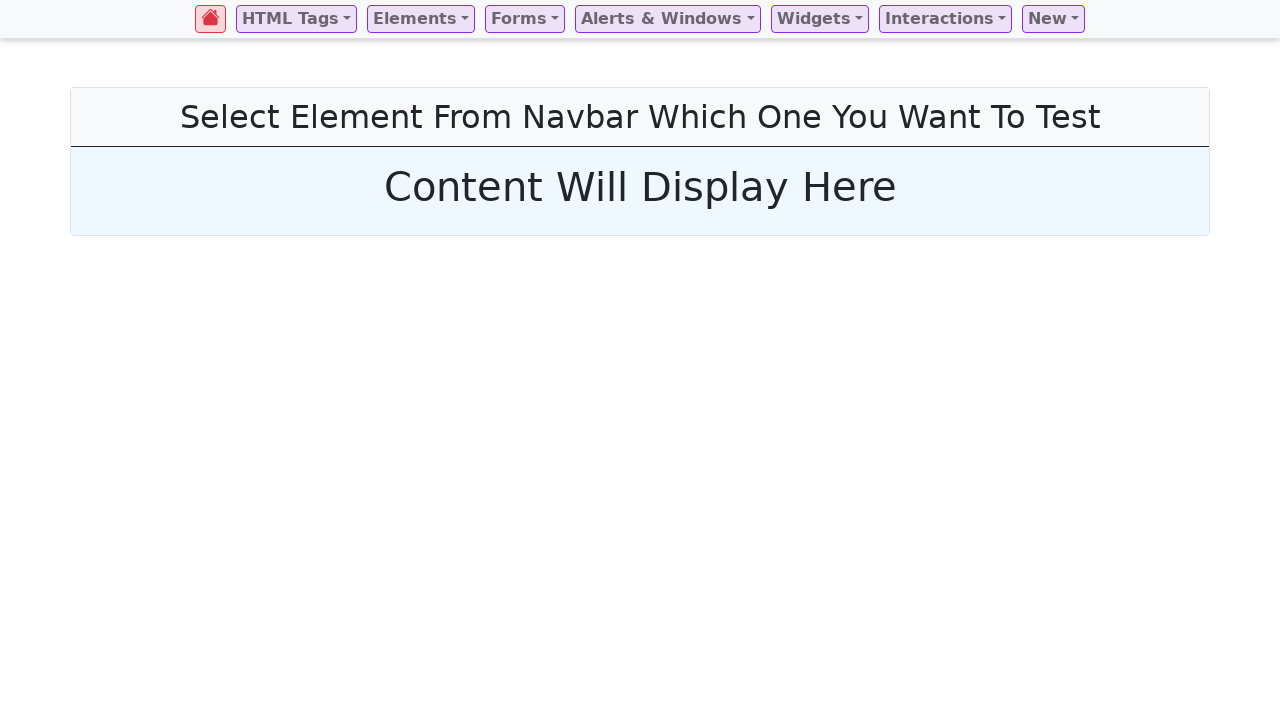

Clicked on Elements dropdown button at (421, 19) on //*[@id="elements"]
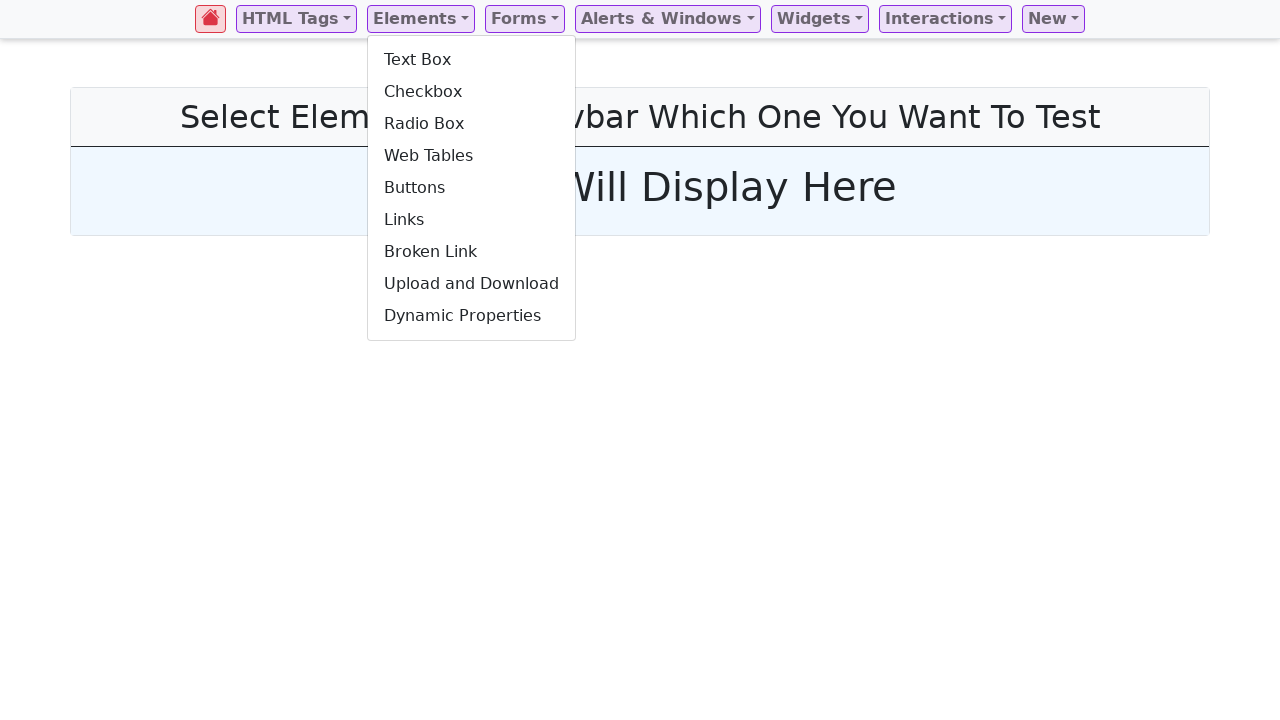

Clicked on Text Box option from dropdown at (472, 60) on //*[@id="text_box"]
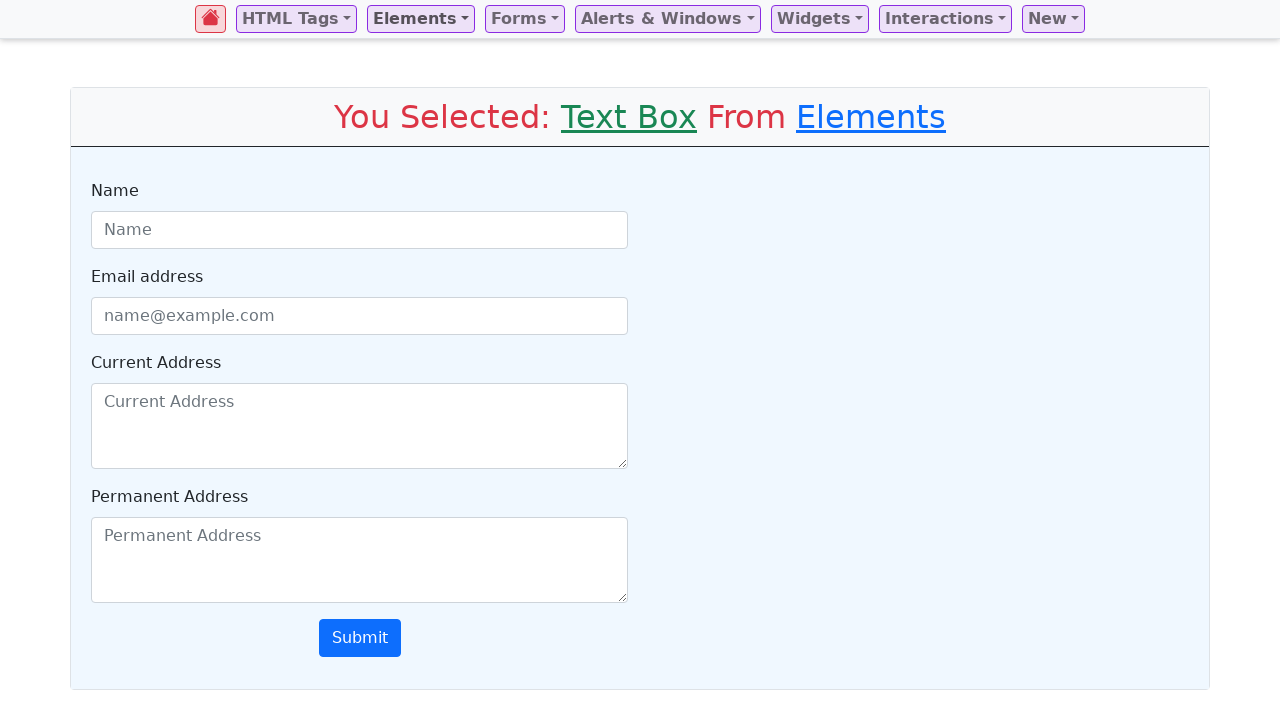

Located Text Box header element
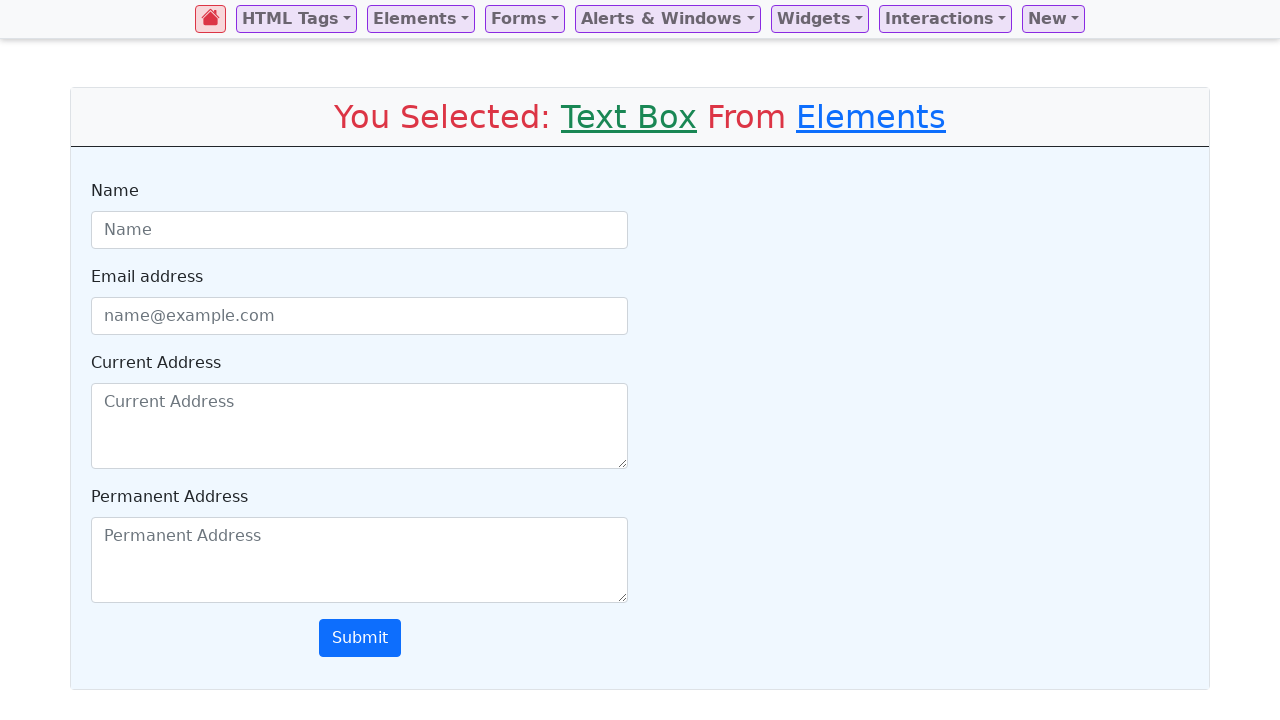

Verified Text Box header is correct
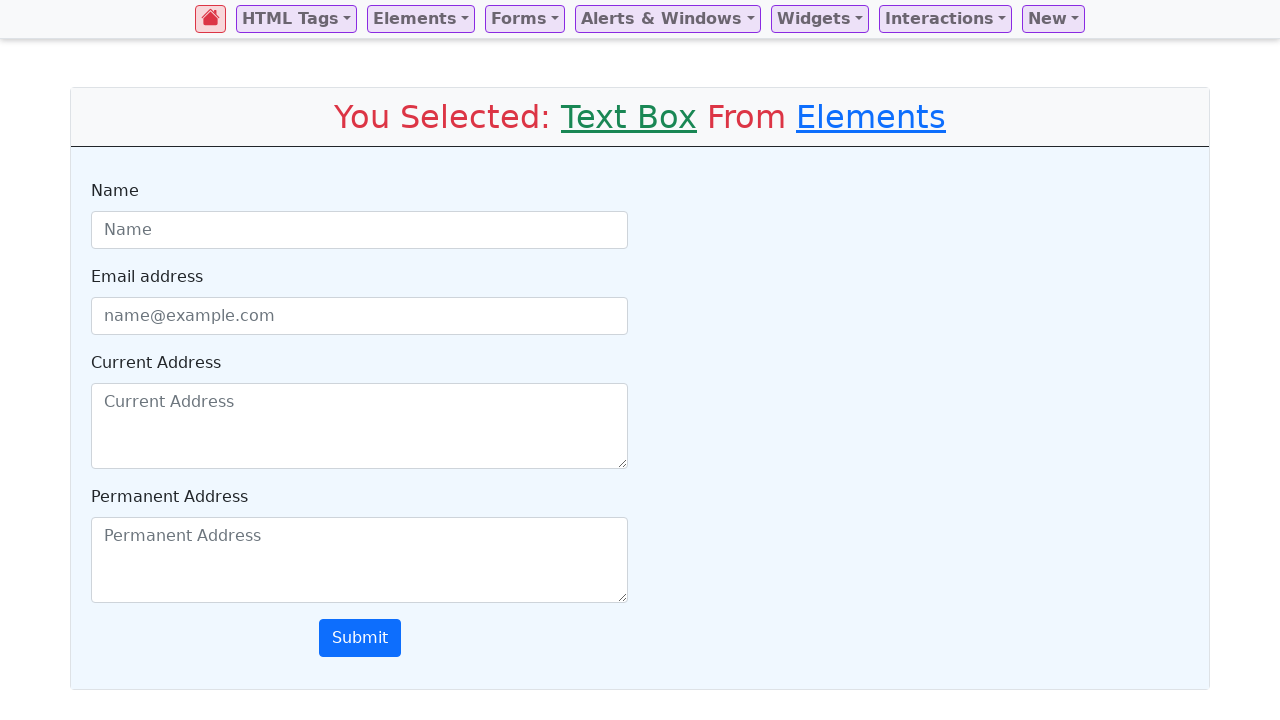

Filled name field with 'Rohit' on #tb_name
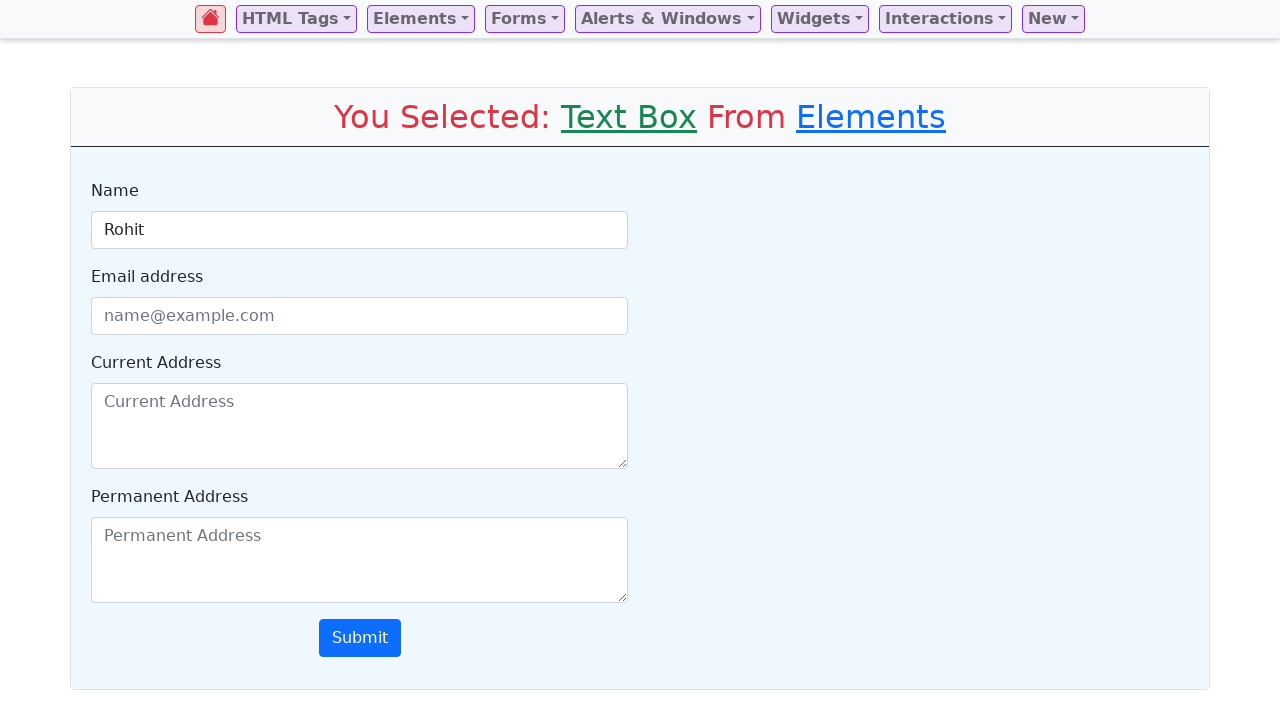

Filled email field with 'rs990f@gmail.com' on #tb_email
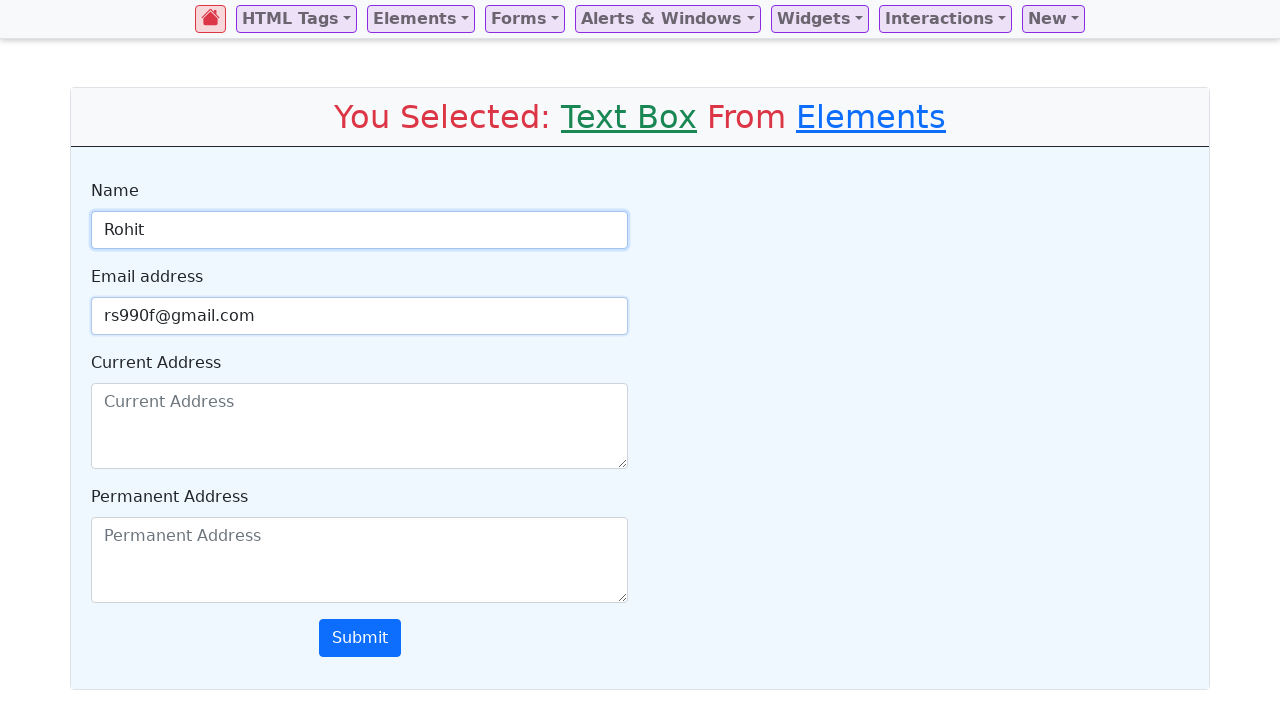

Filled current address field with 'rafiq nagar, hapur' on #tb_current_add
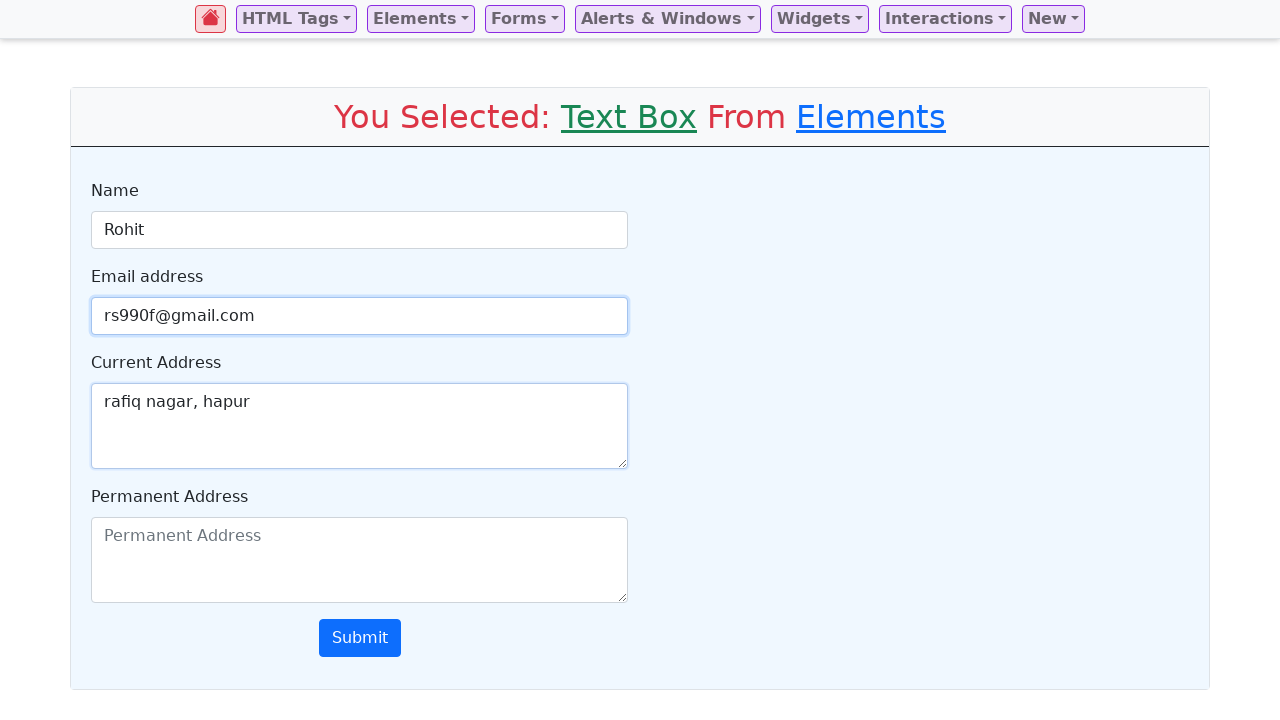

Filled permanent address field with 'new rangeet nagar, hapur' on #tb_permanent_add
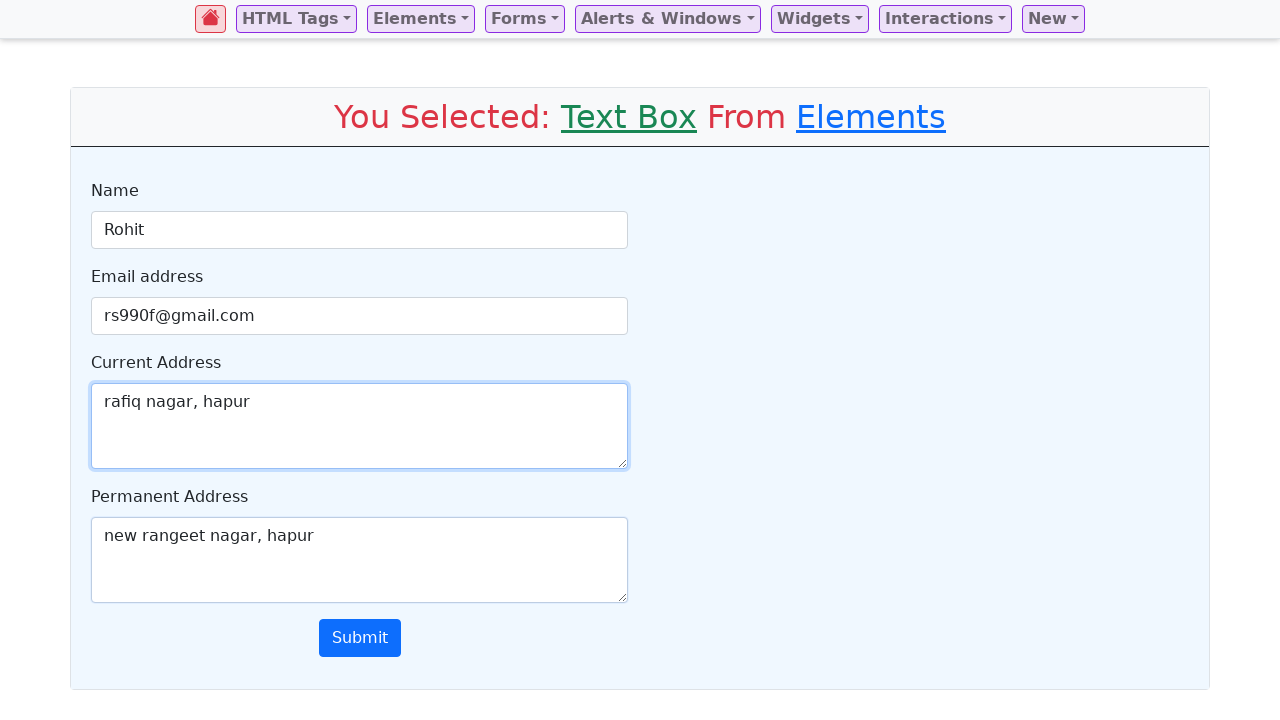

Clicked submit button to submit the form at (360, 638) on //*[@id="tb_submit"]
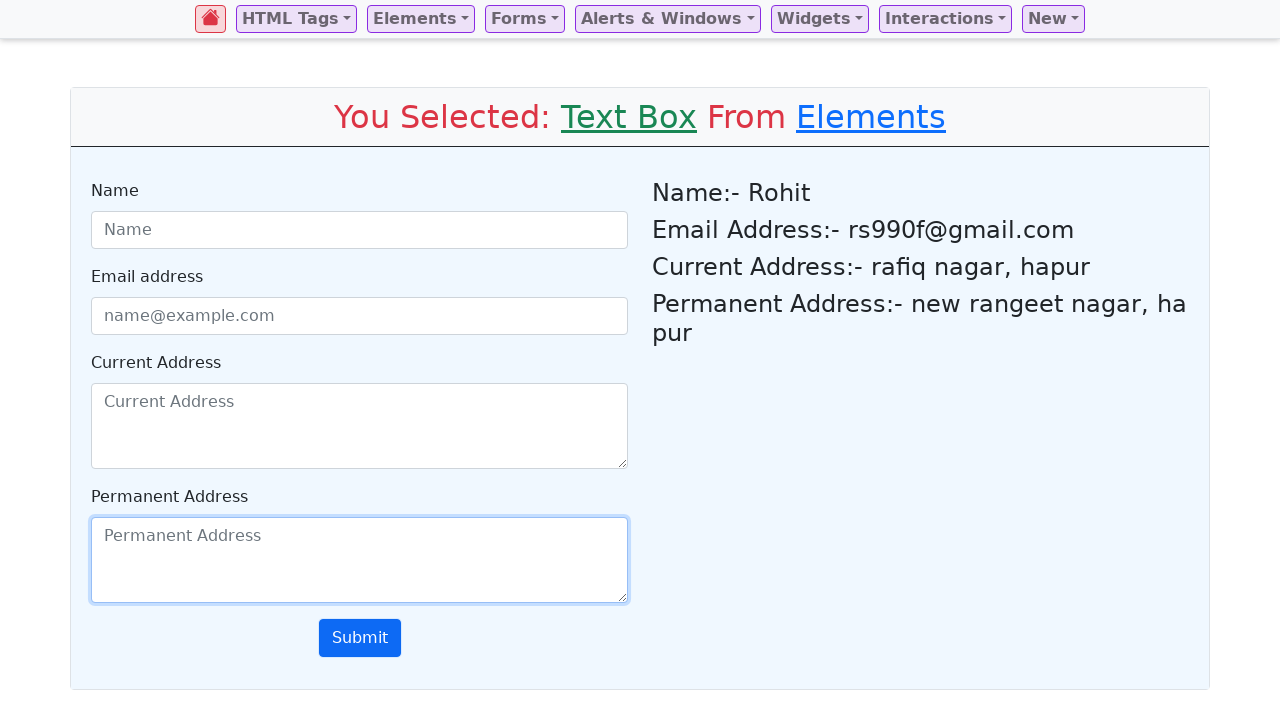

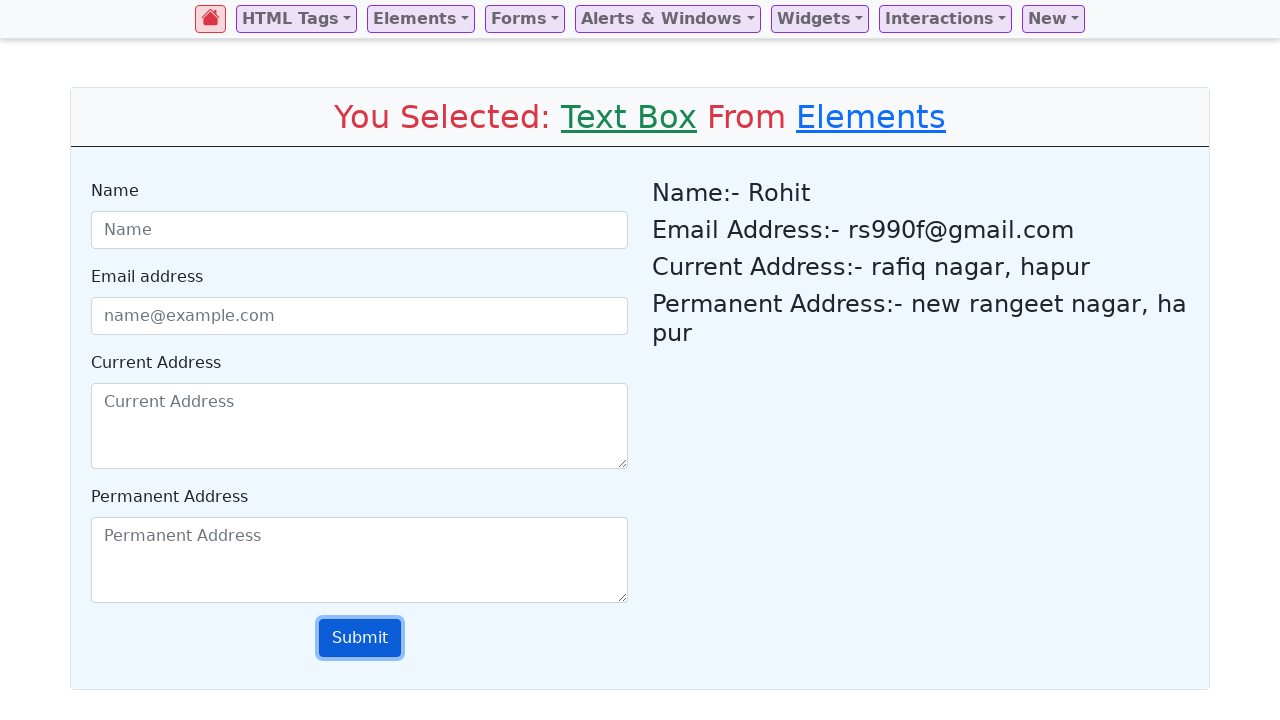